Tests ZIP code registration by entering a 5-digit ZIP code and verifying the Sign Up page appears

Starting URL: https://www.sharelane.com/cgi-bin/register.py

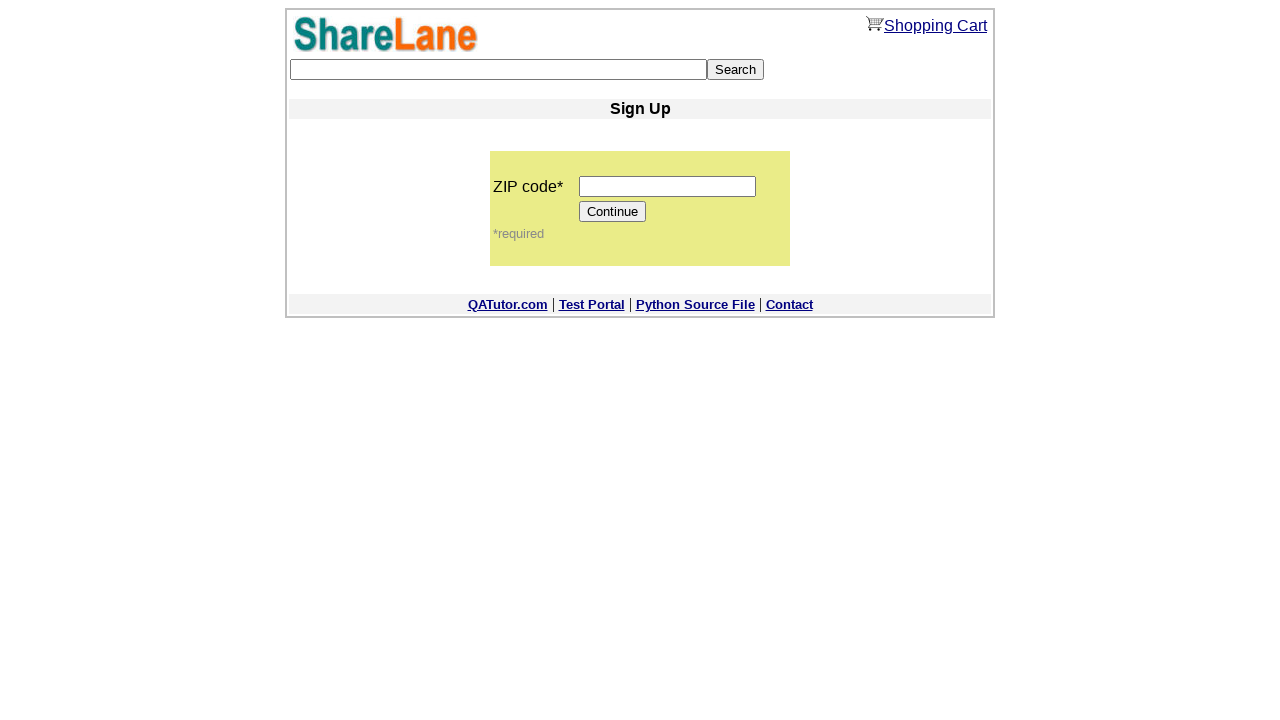

Entered ZIP code '60705' into the ZIP code field on //input[@name='zip_code']
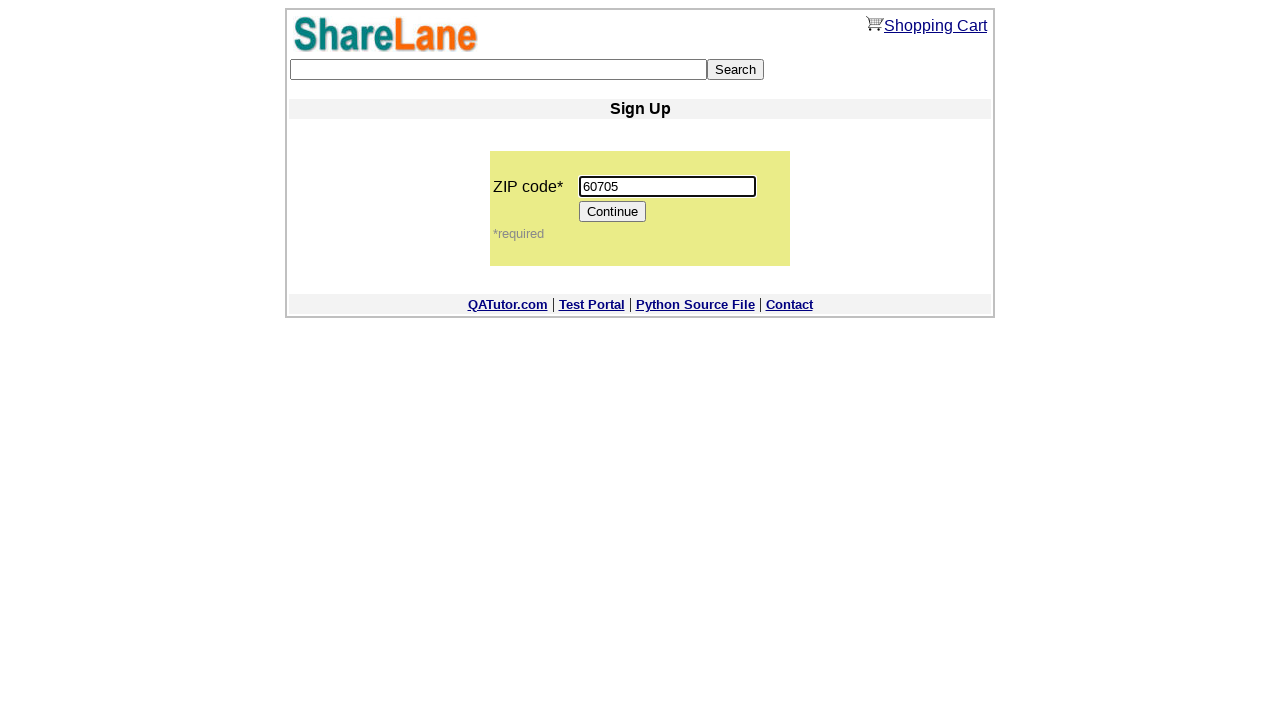

Clicked the Continue button to proceed with ZIP code registration at (613, 212) on xpath=//input[@value='Continue']
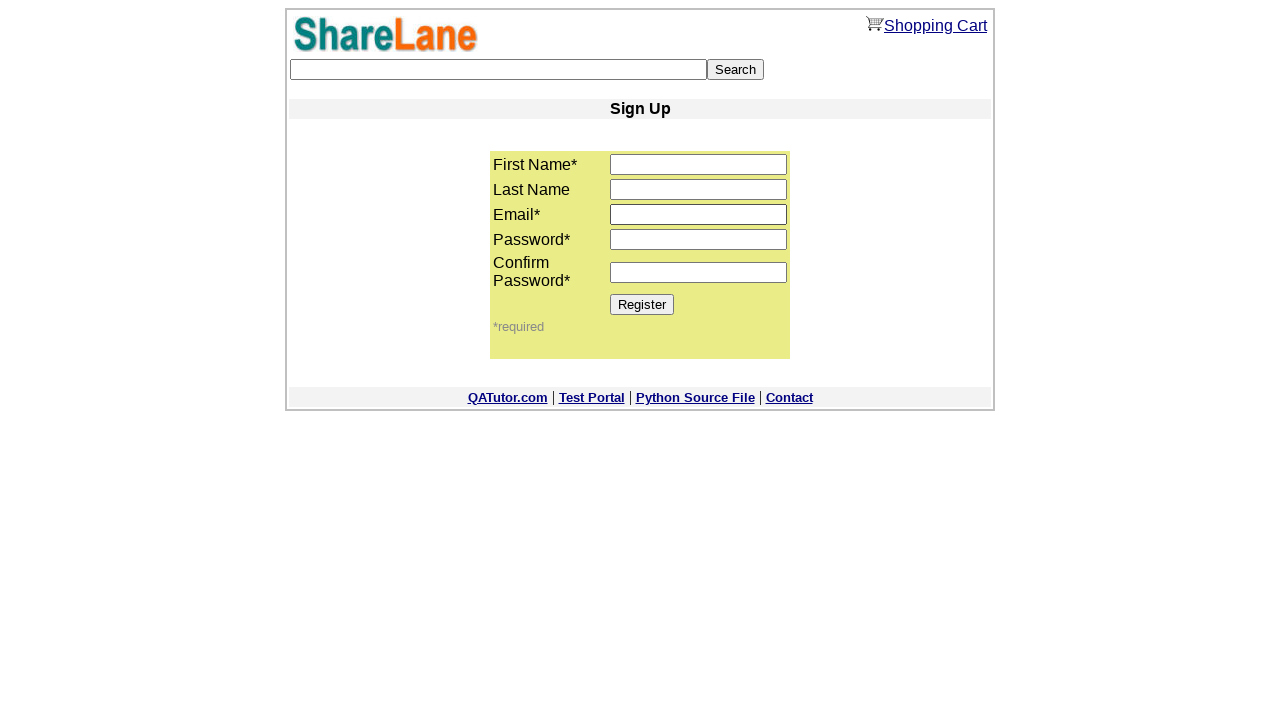

Verified that the Sign Up page appeared after entering valid ZIP code
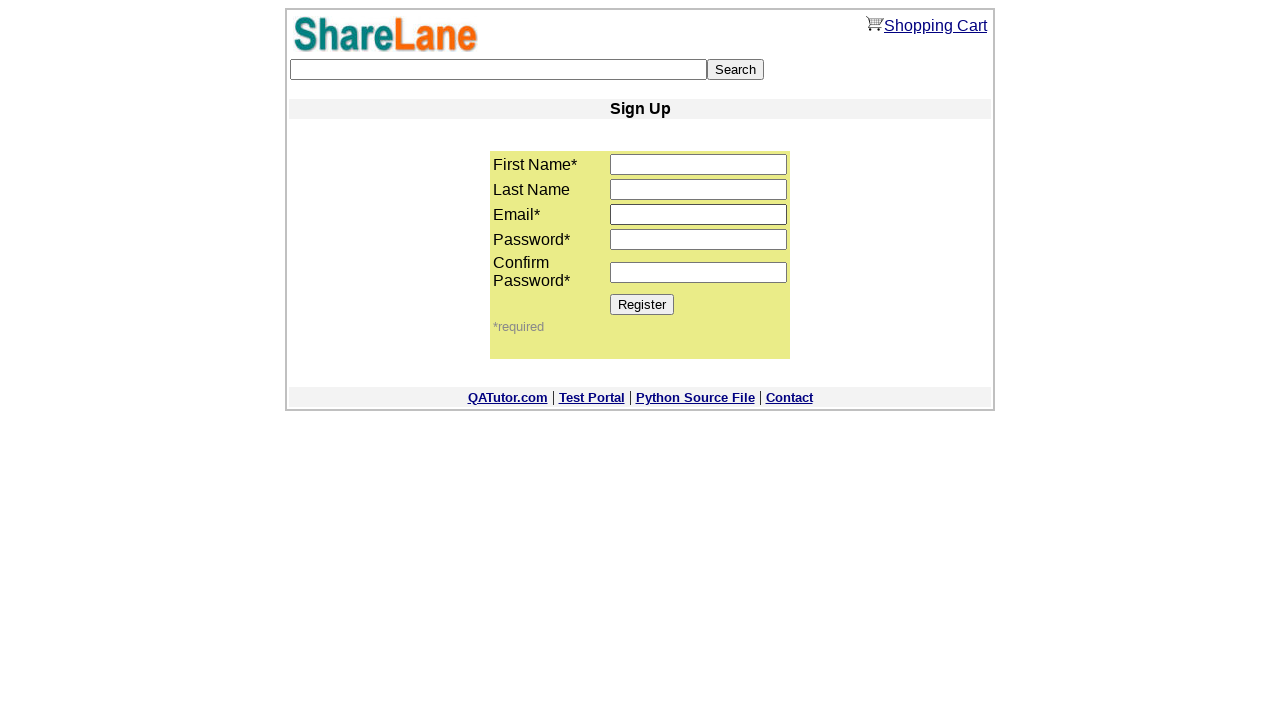

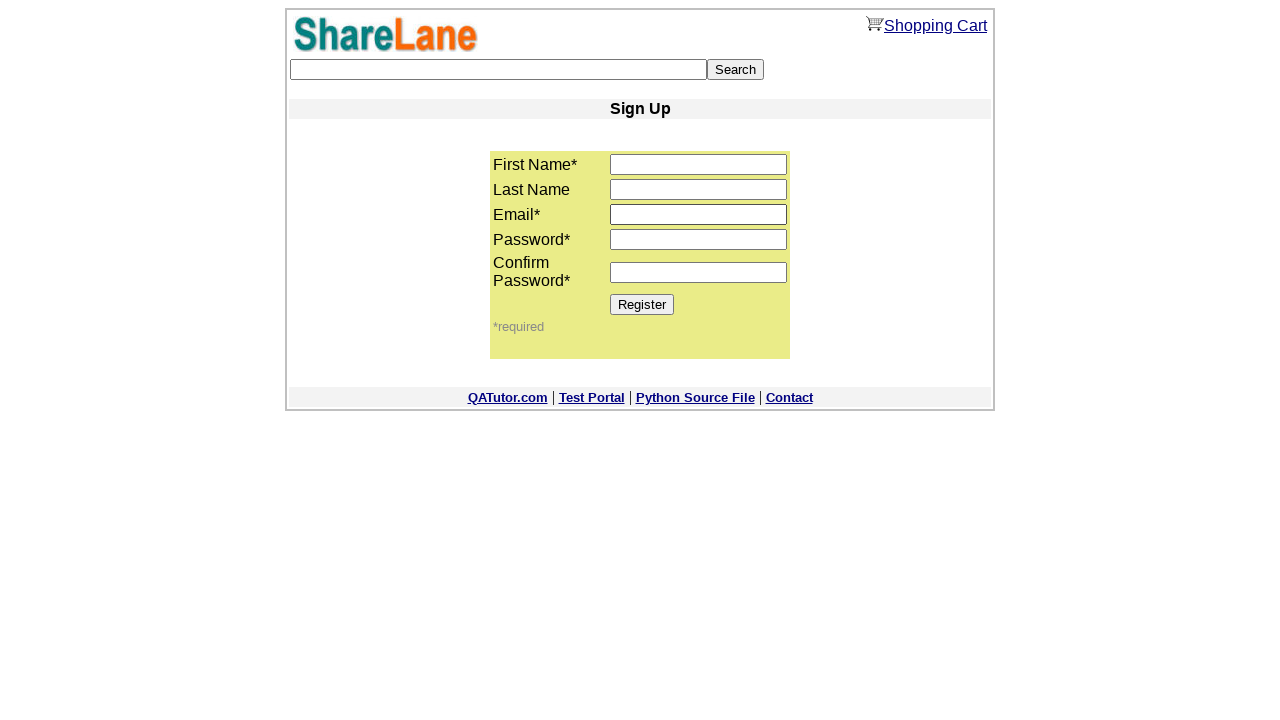